Tests marking all todo items as completed using the toggle-all checkbox

Starting URL: https://demo.playwright.dev/todomvc

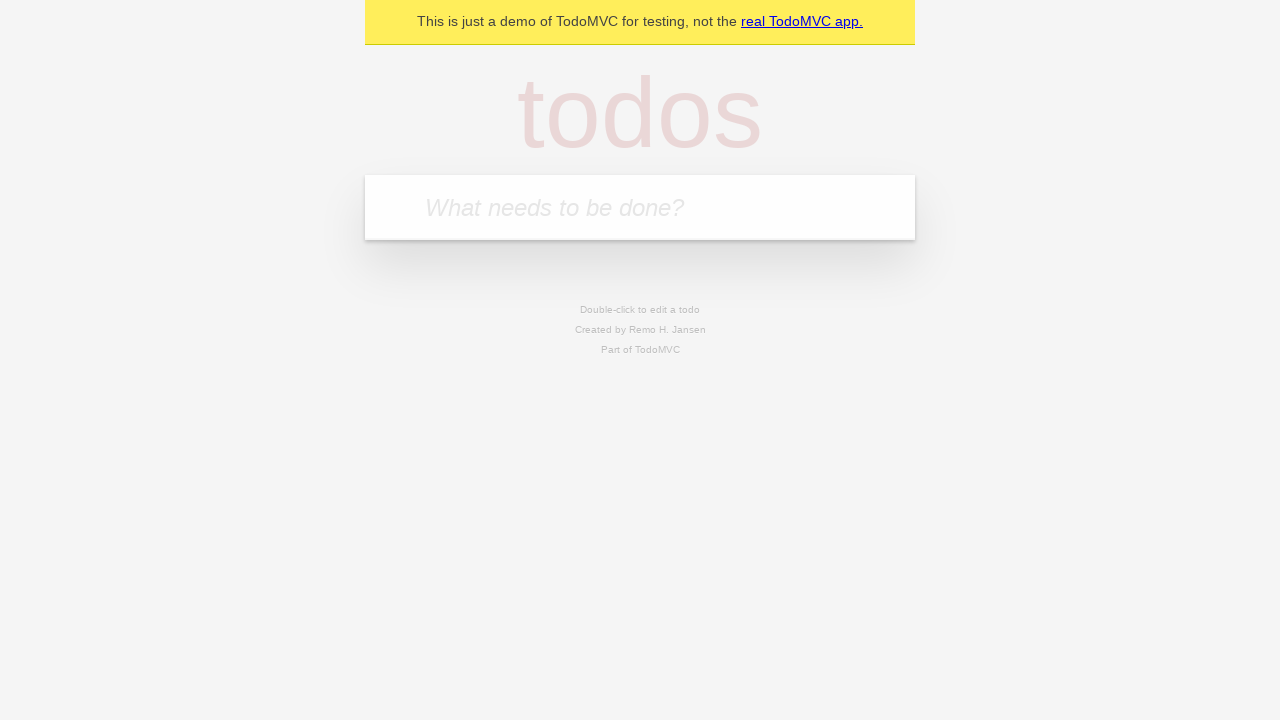

Filled new todo input with 'buy some cheese' on .new-todo
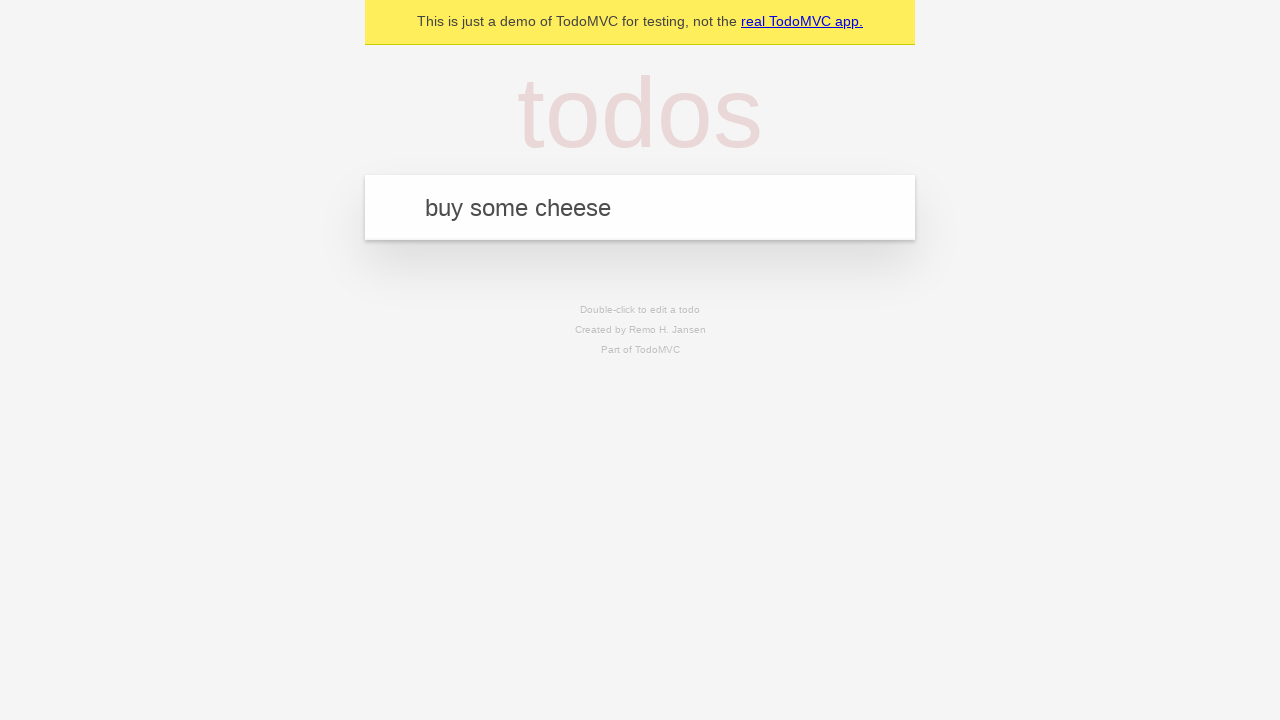

Pressed Enter to add first todo item on .new-todo
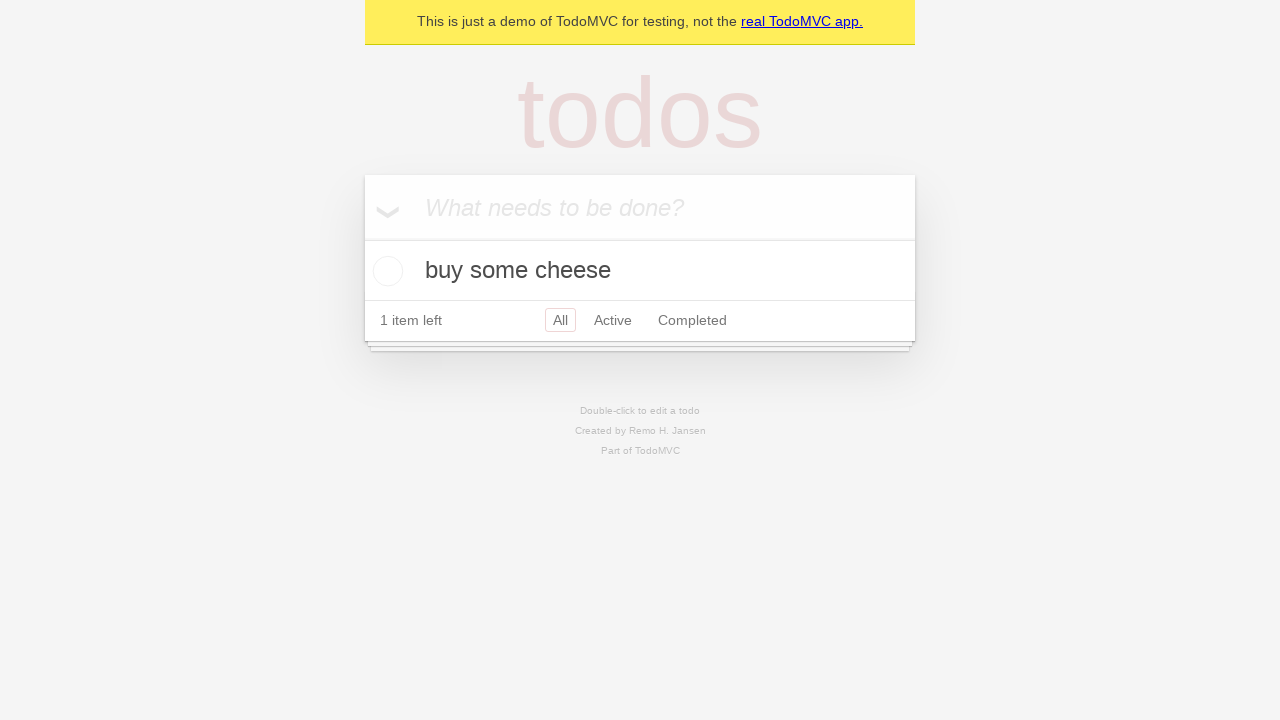

Filled new todo input with 'feed the cat' on .new-todo
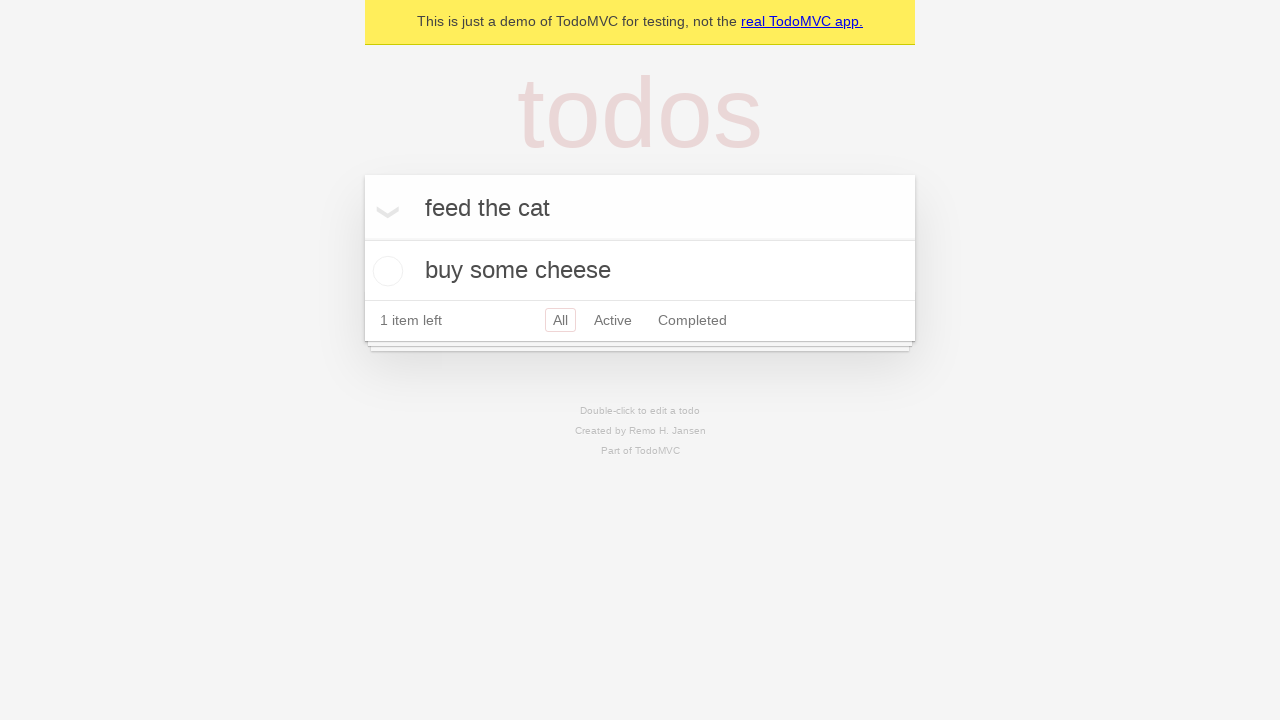

Pressed Enter to add second todo item on .new-todo
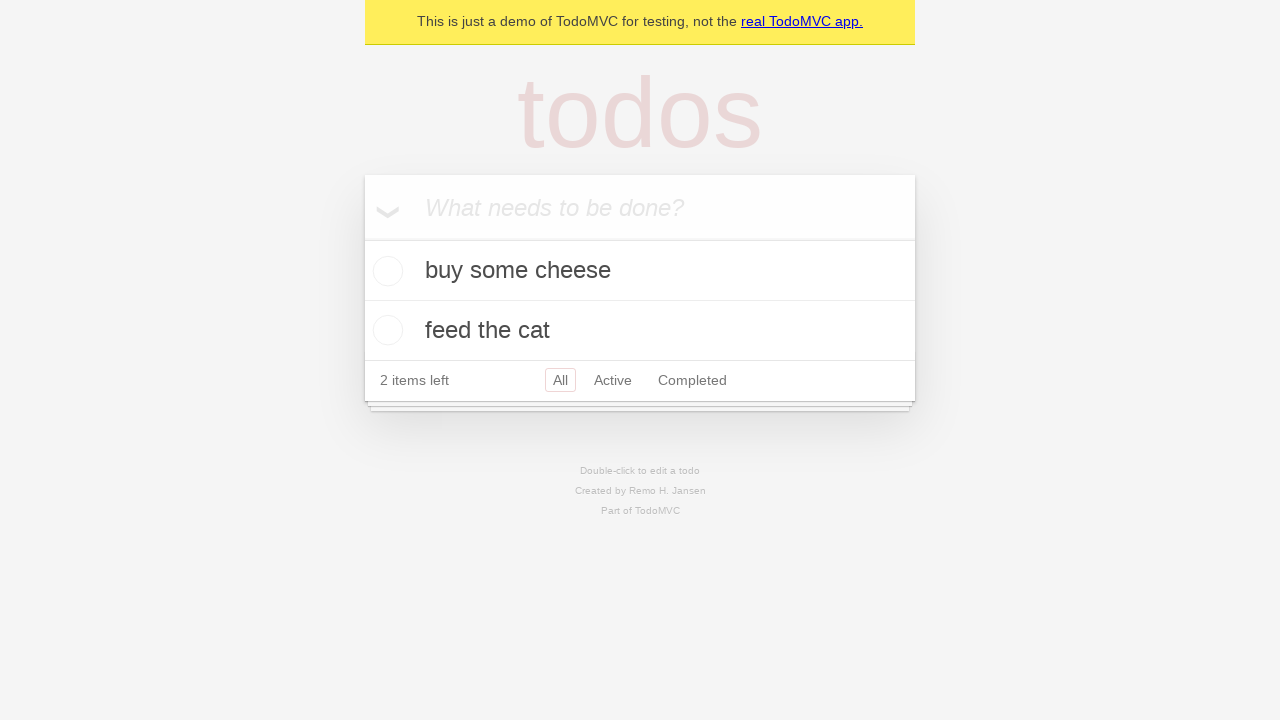

Filled new todo input with 'book a doctors appointment' on .new-todo
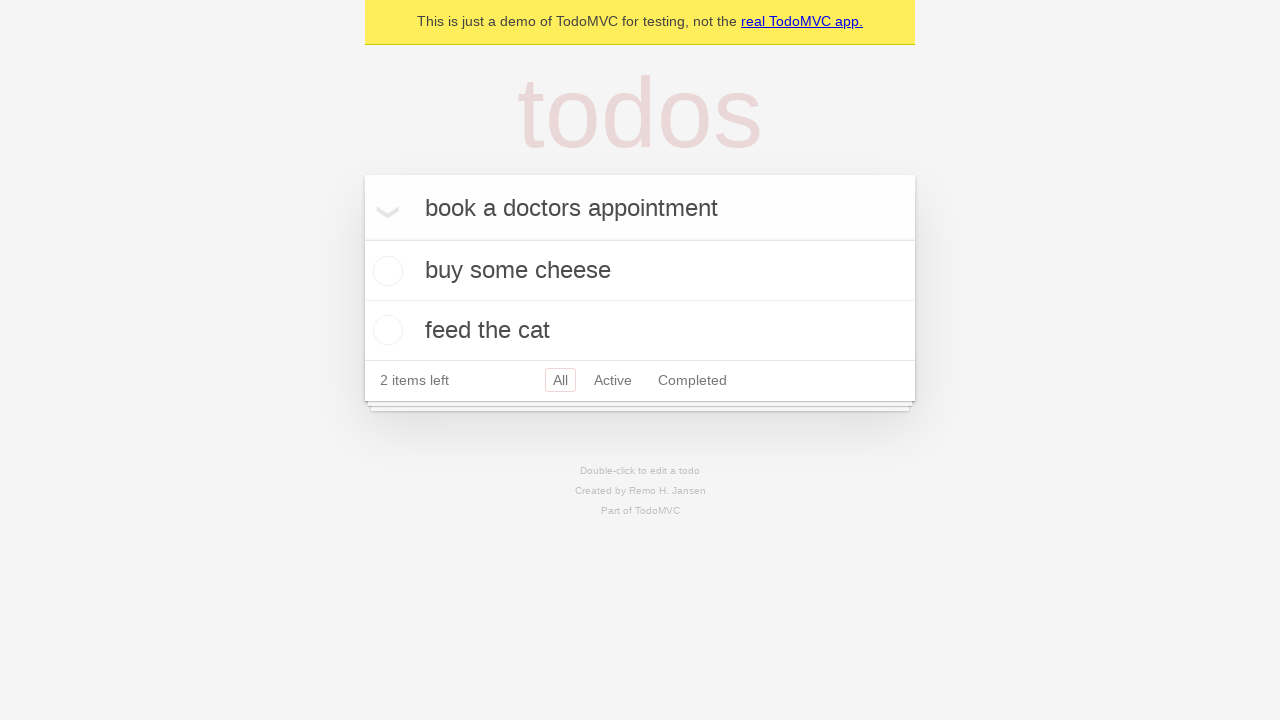

Pressed Enter to add third todo item on .new-todo
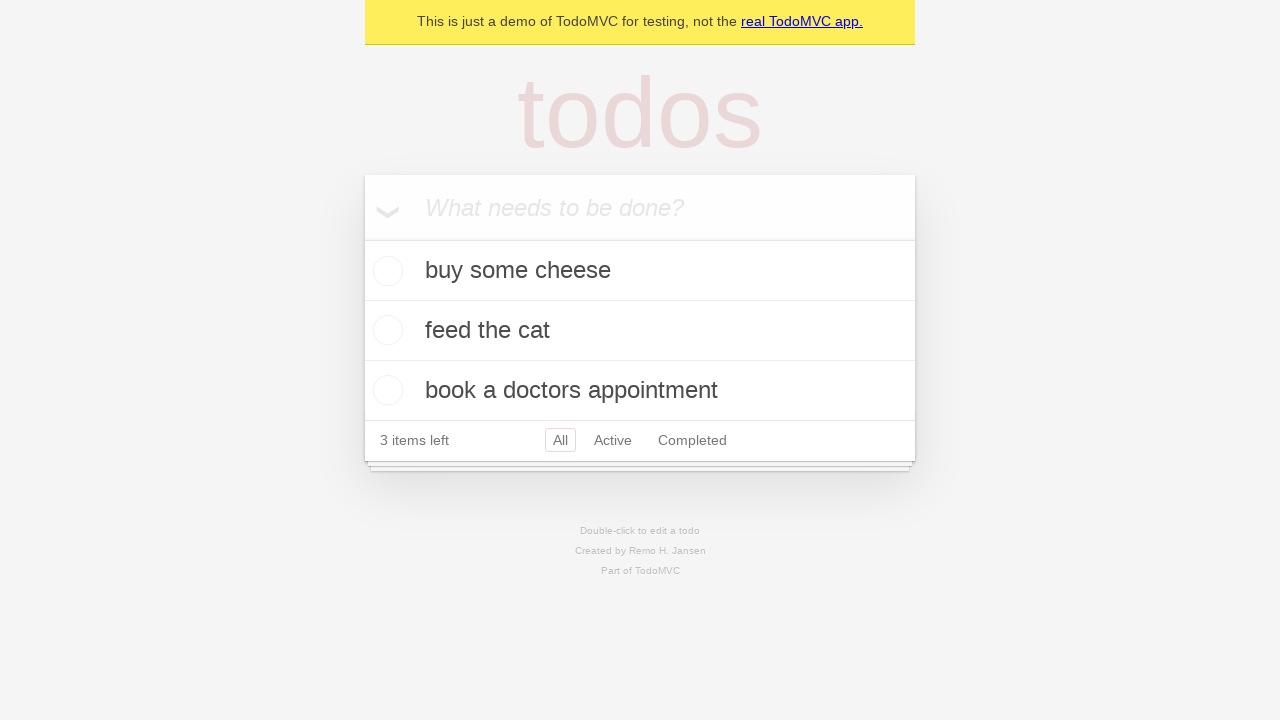

Waited for third todo item to appear in the list
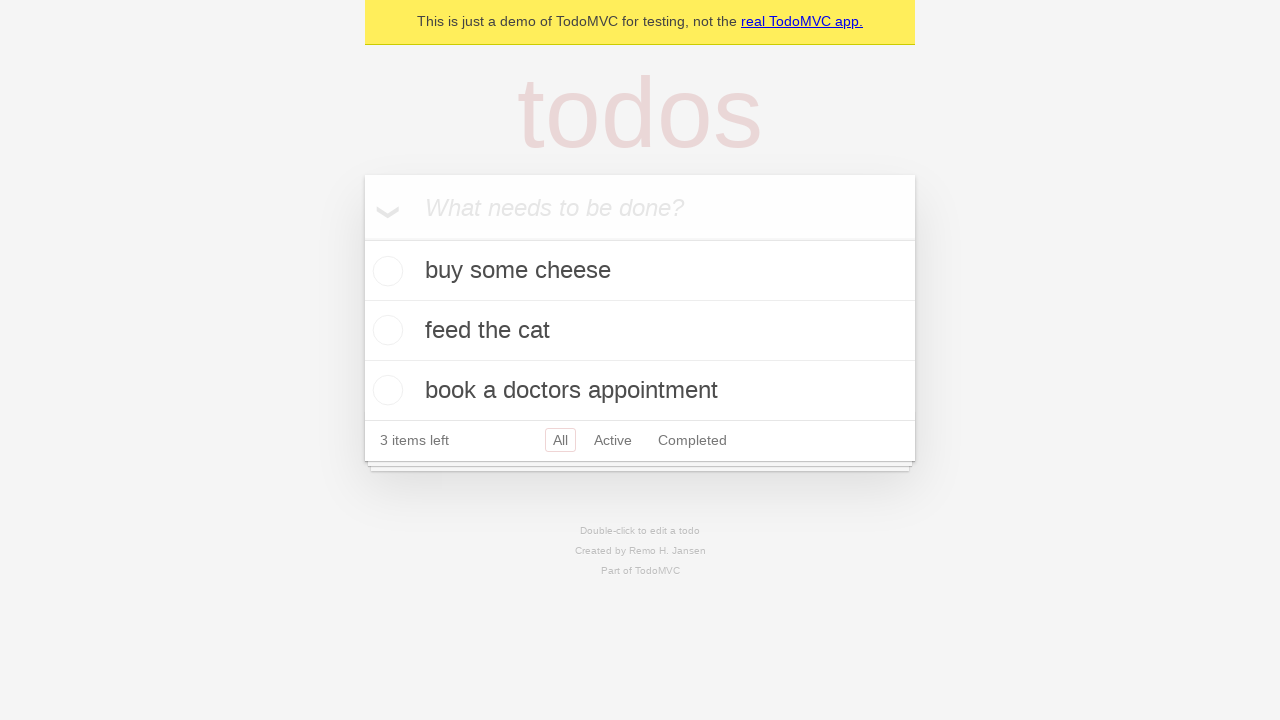

Checked the toggle-all checkbox to mark all items as completed at (362, 238) on .toggle-all
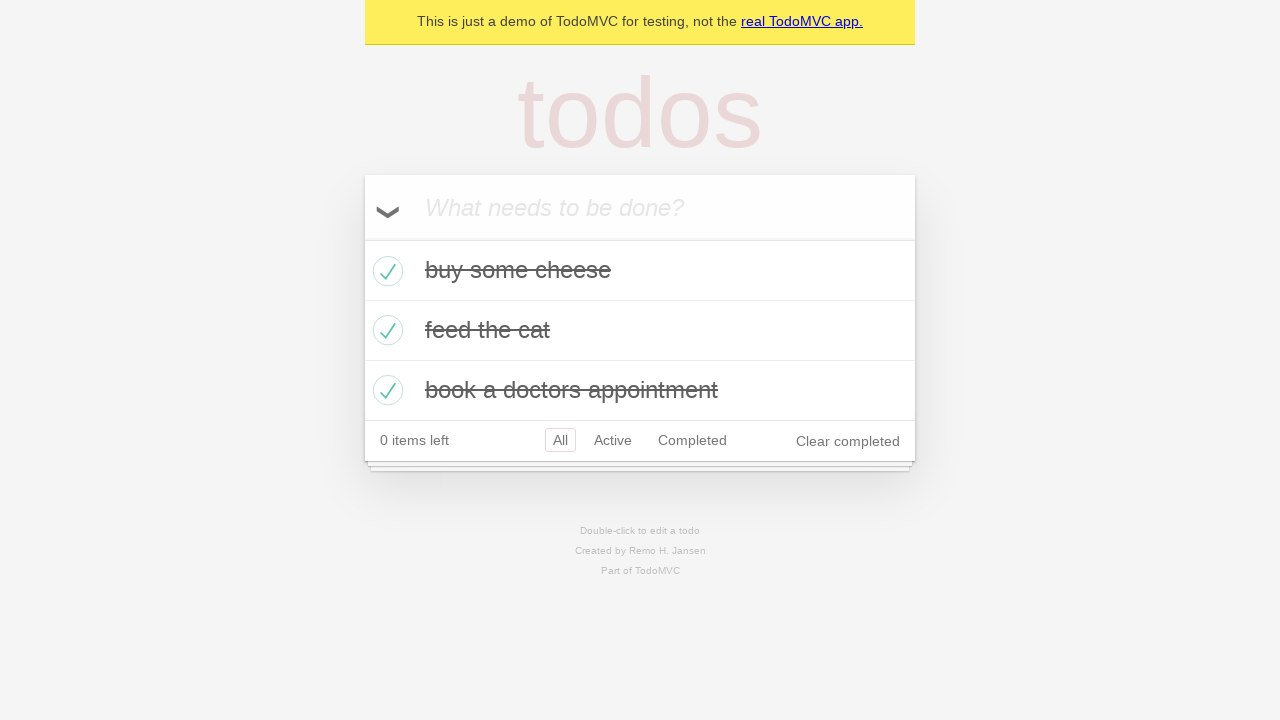

Waited for completed class to be applied to todo items
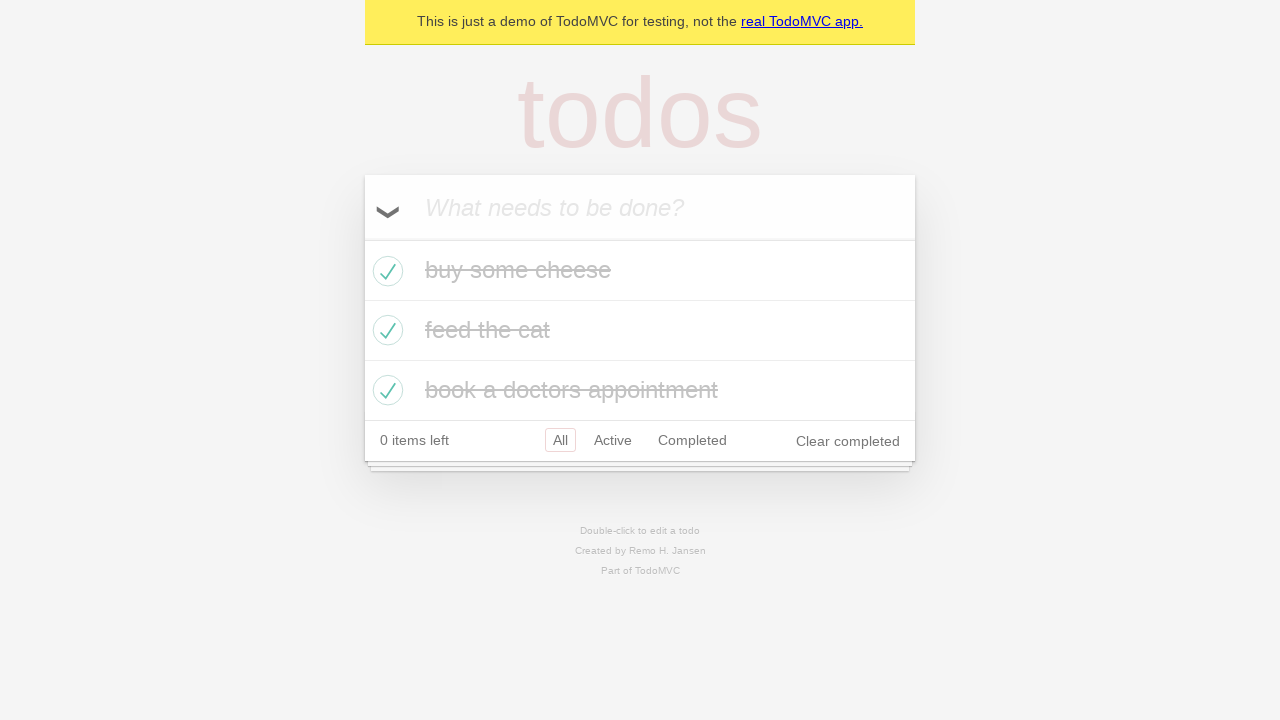

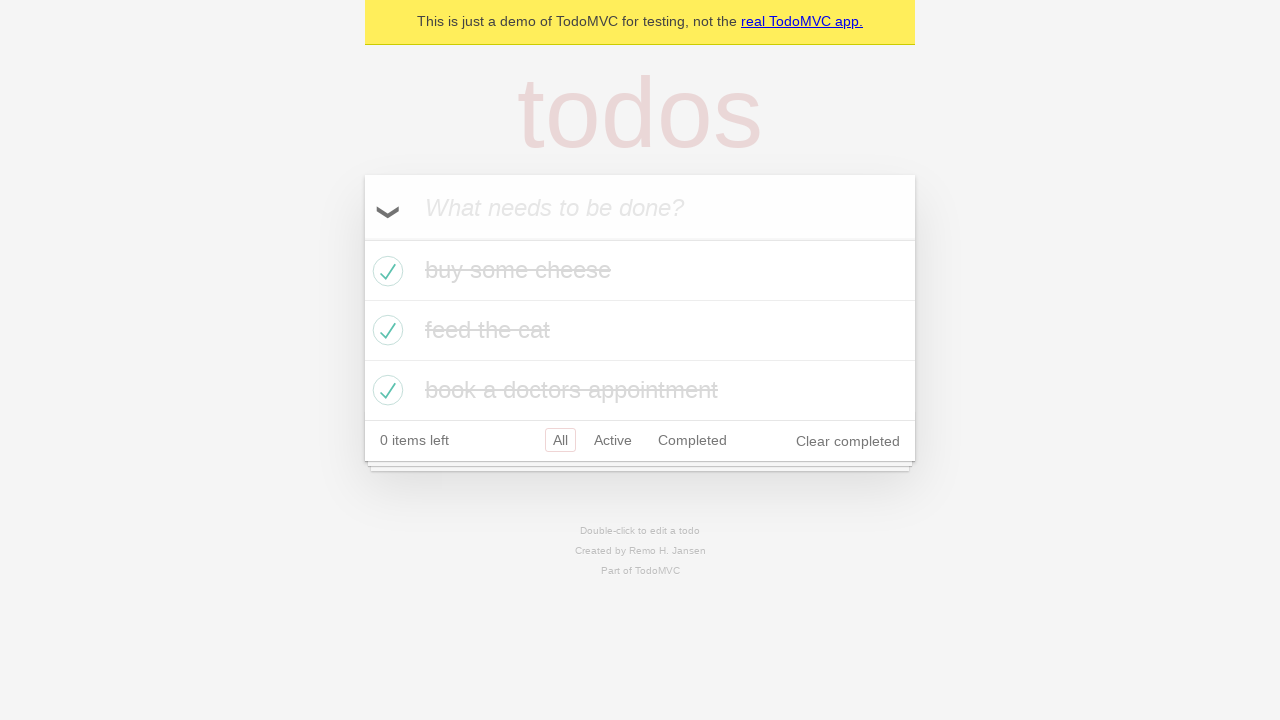